Tests validation error message when submitting forgot password form with an invalid email format

Starting URL: https://org0.artifex-pwa.integration.edition1.nl/login

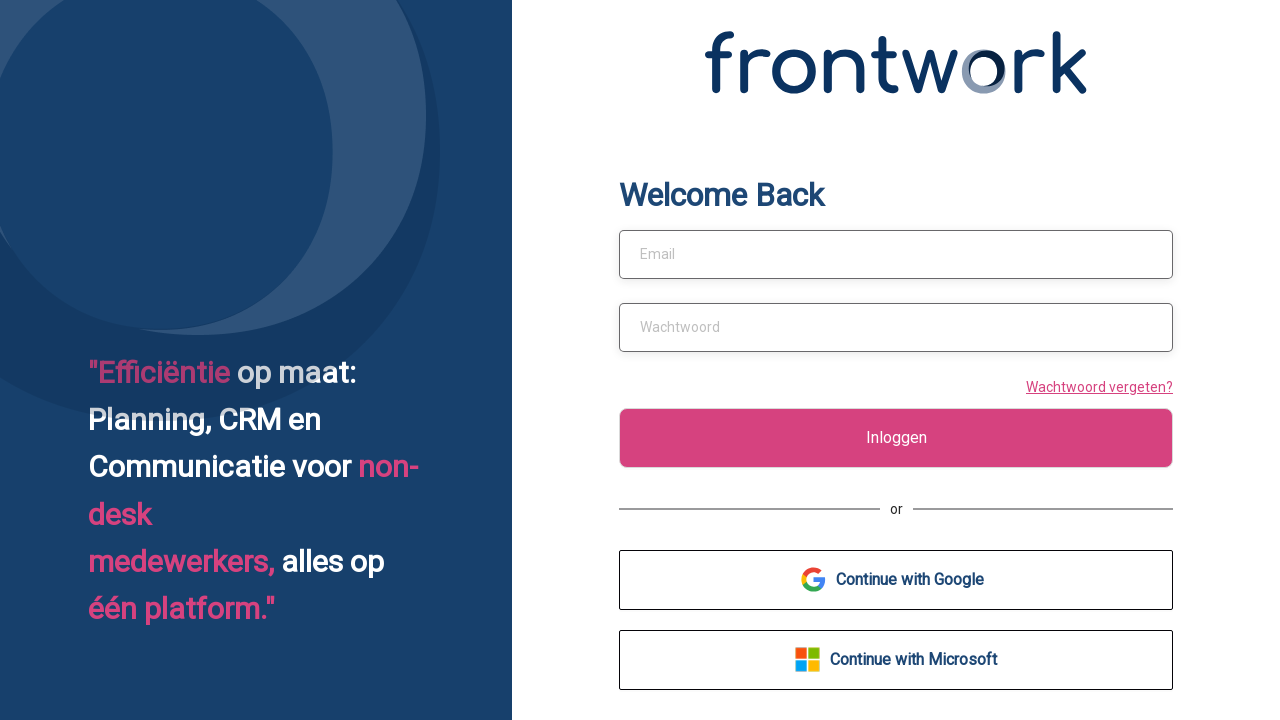

Clicked 'Forgot Password' link at (1096, 386) on text=Wachtwoord vergeten?
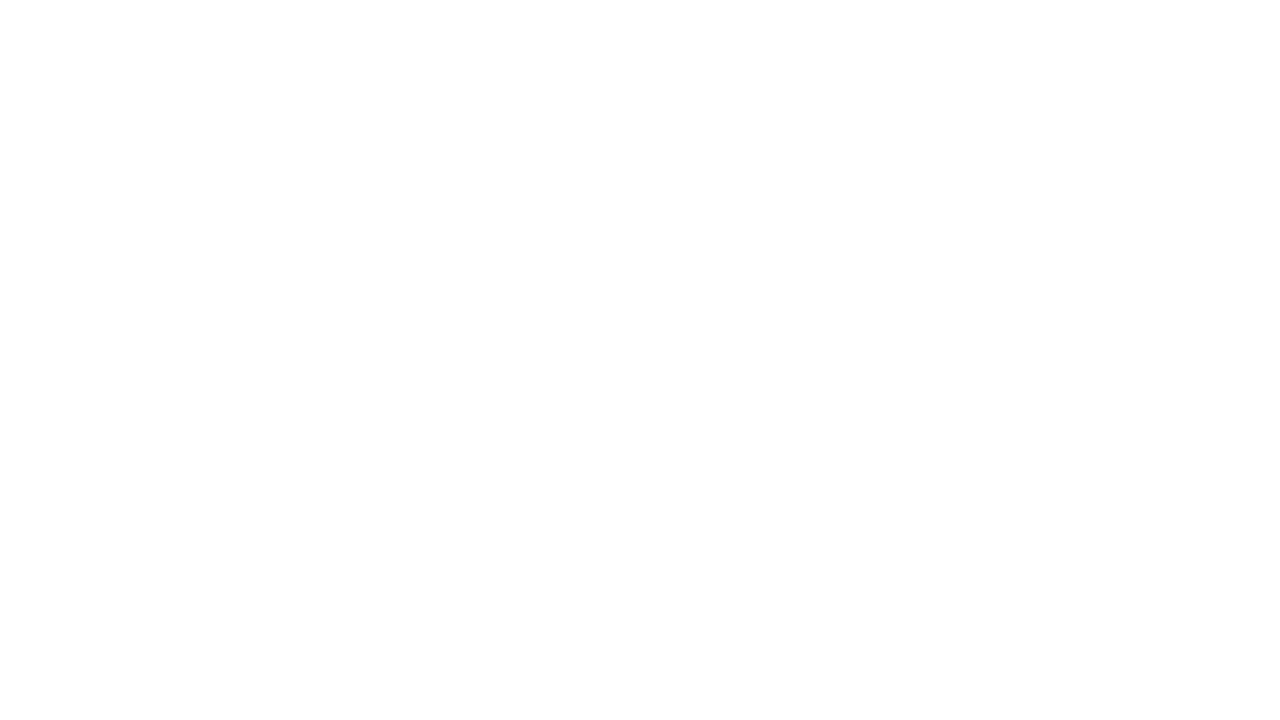

Filled email field with invalid email 'john.smith@invalid' on #email
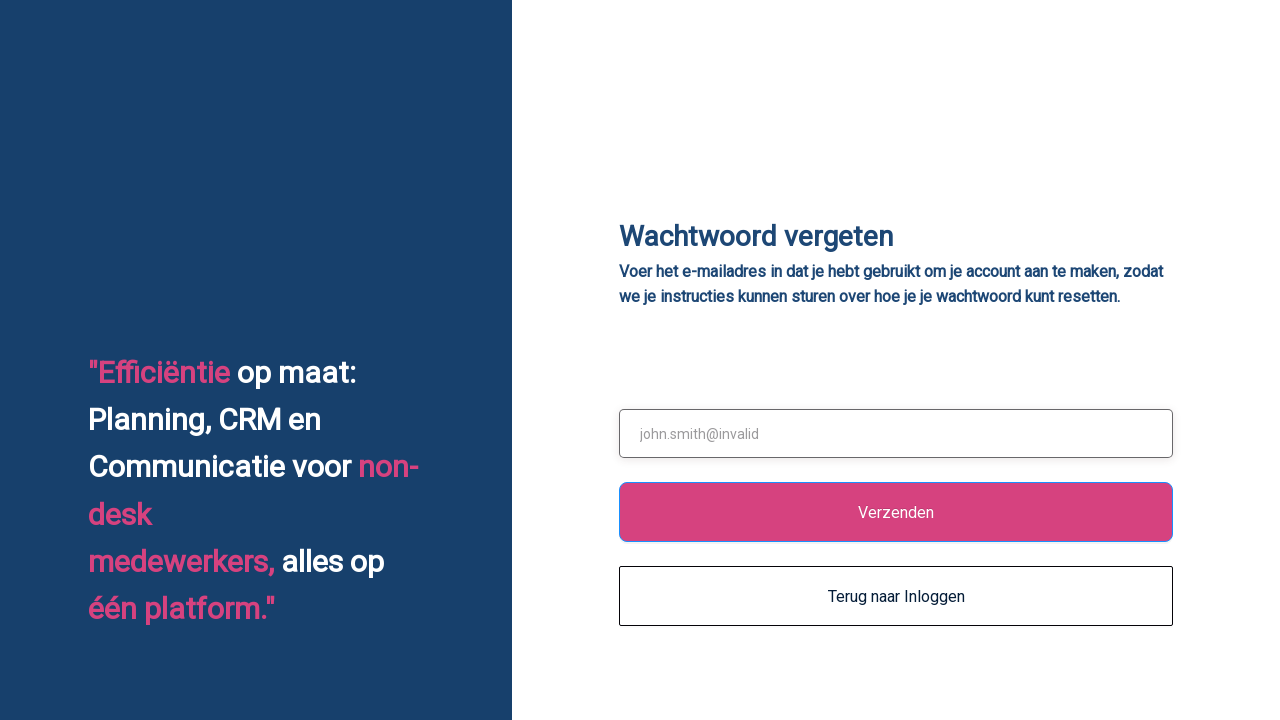

Clicked submit button on forgot password form at (896, 512) on .ant-btn
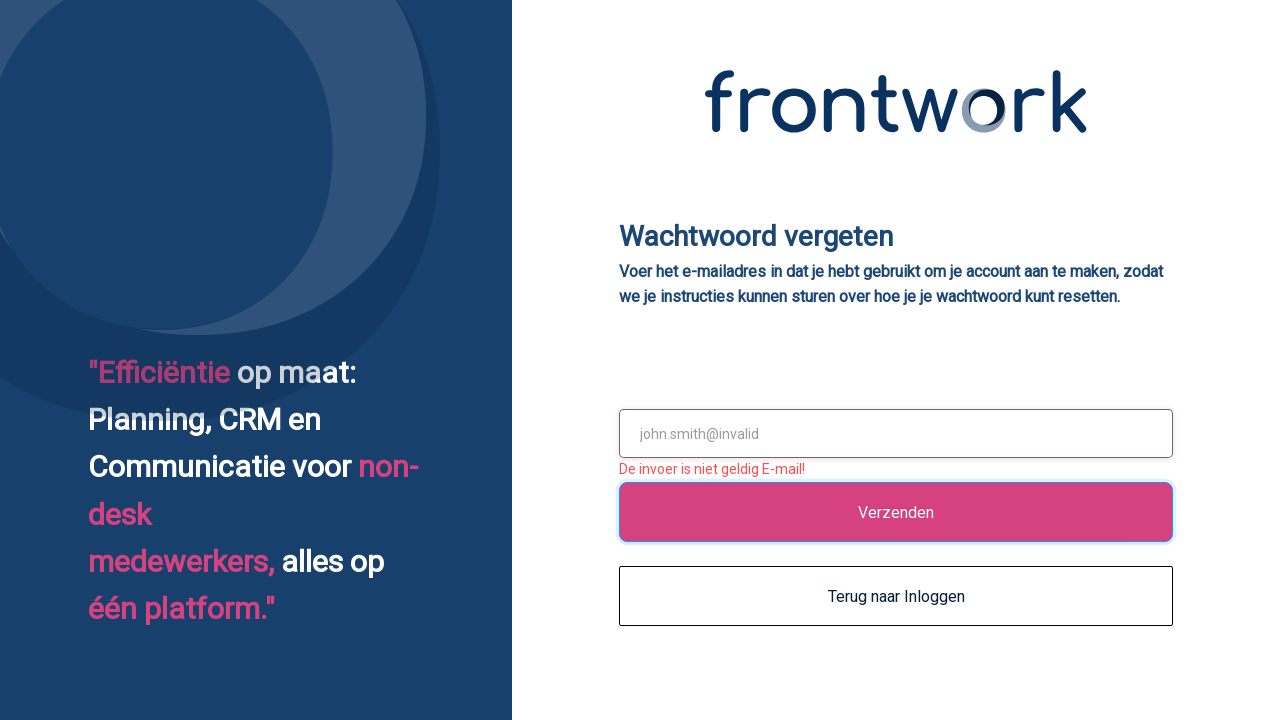

Validation error message appeared for invalid email format
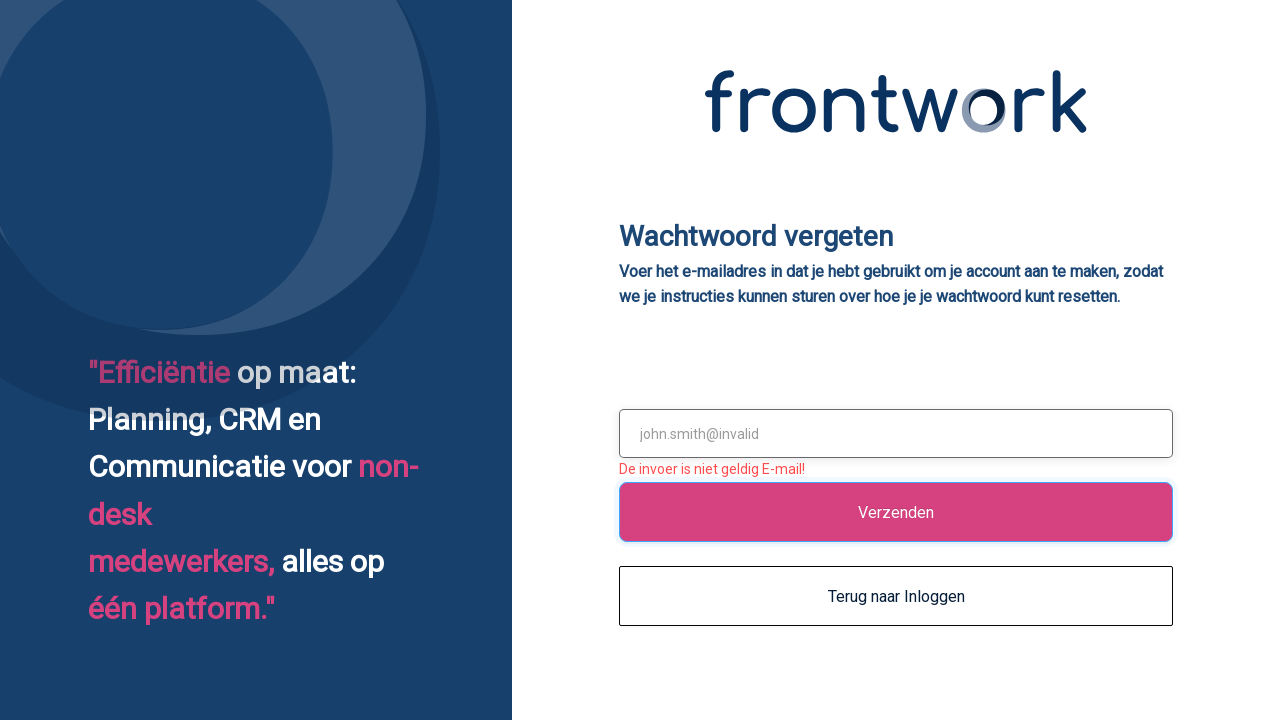

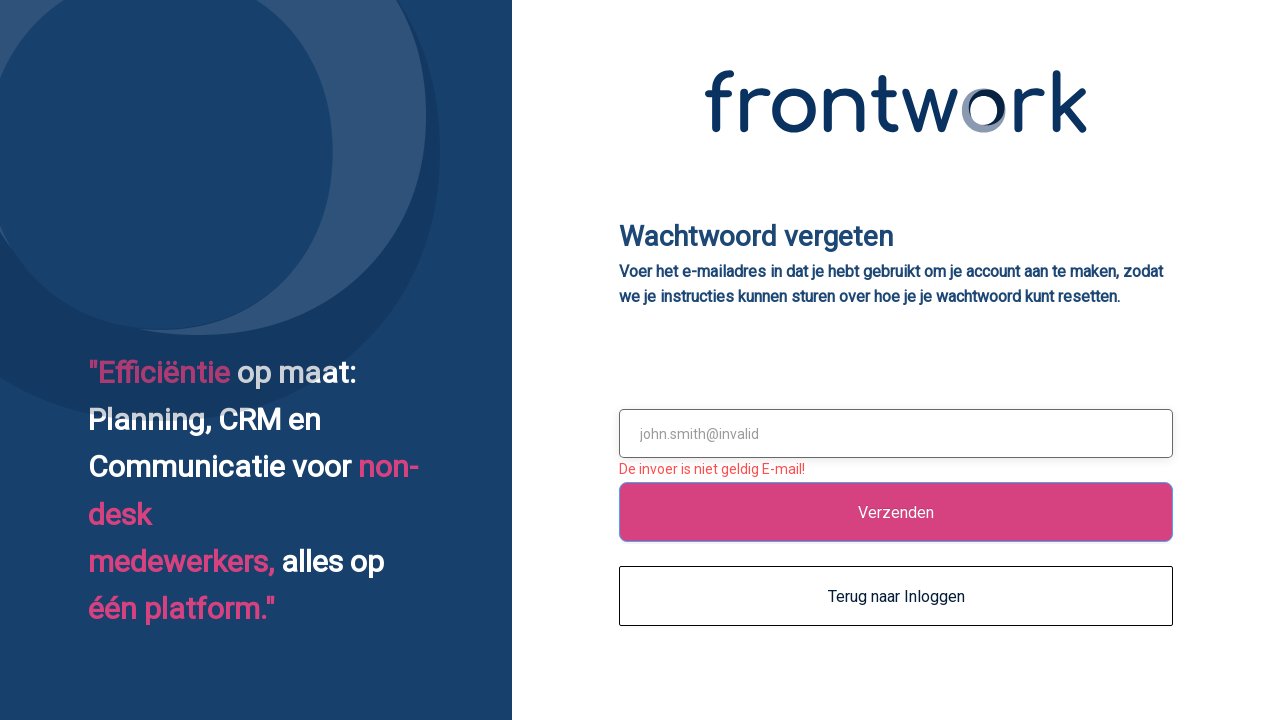